Tests right-click (context click) functionality by right-clicking a button and verifying the displayed message

Starting URL: https://demoqa.com/buttons

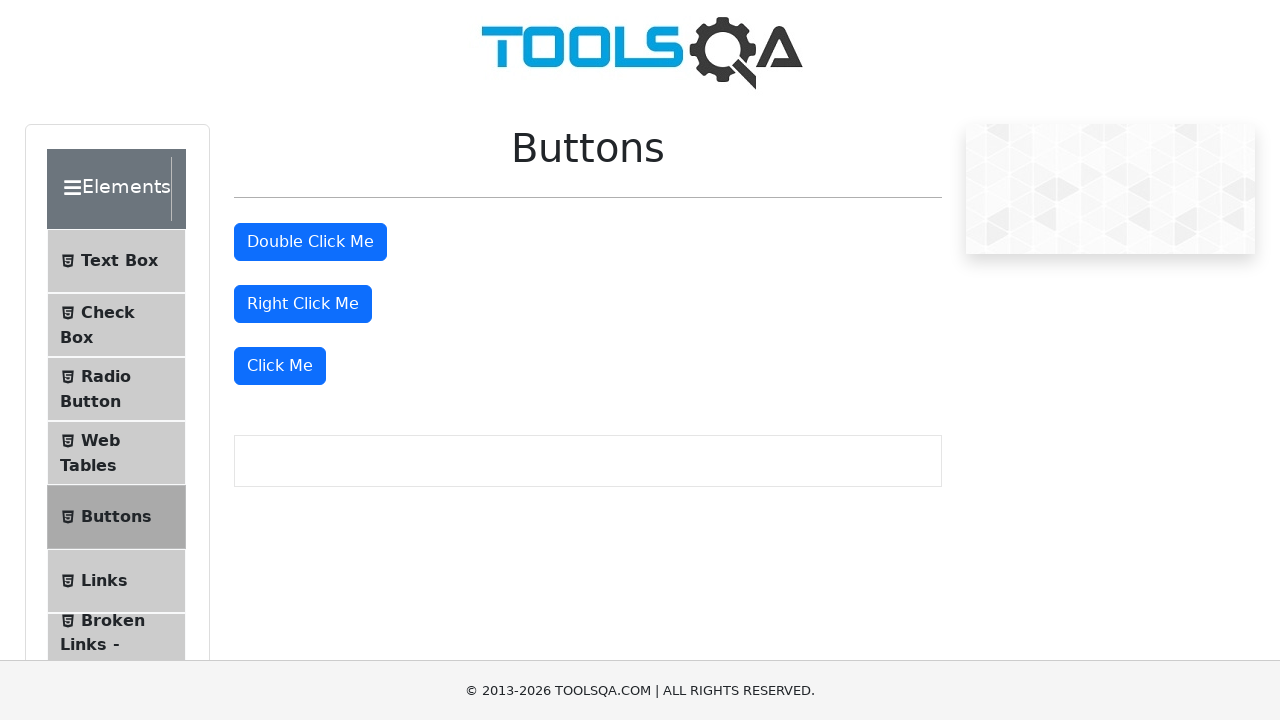

Navigated to https://demoqa.com/buttons
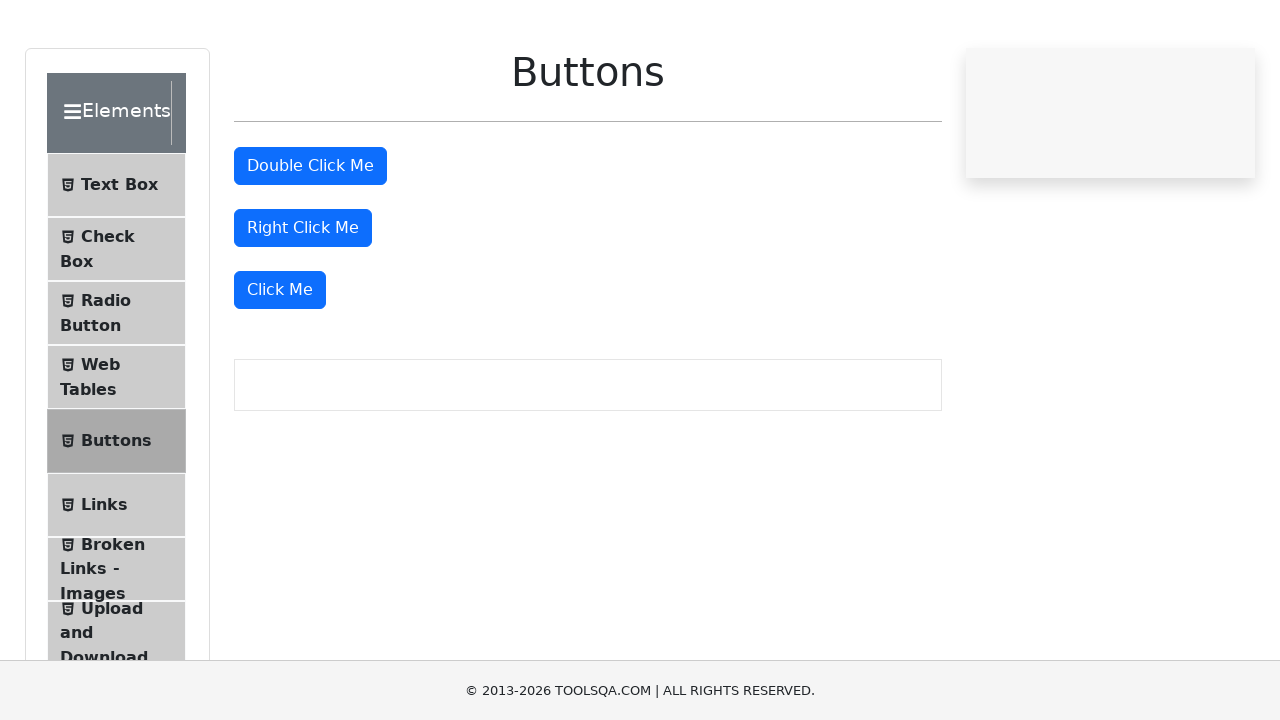

Right-clicked the right-click button at (303, 304) on #rightClickBtn
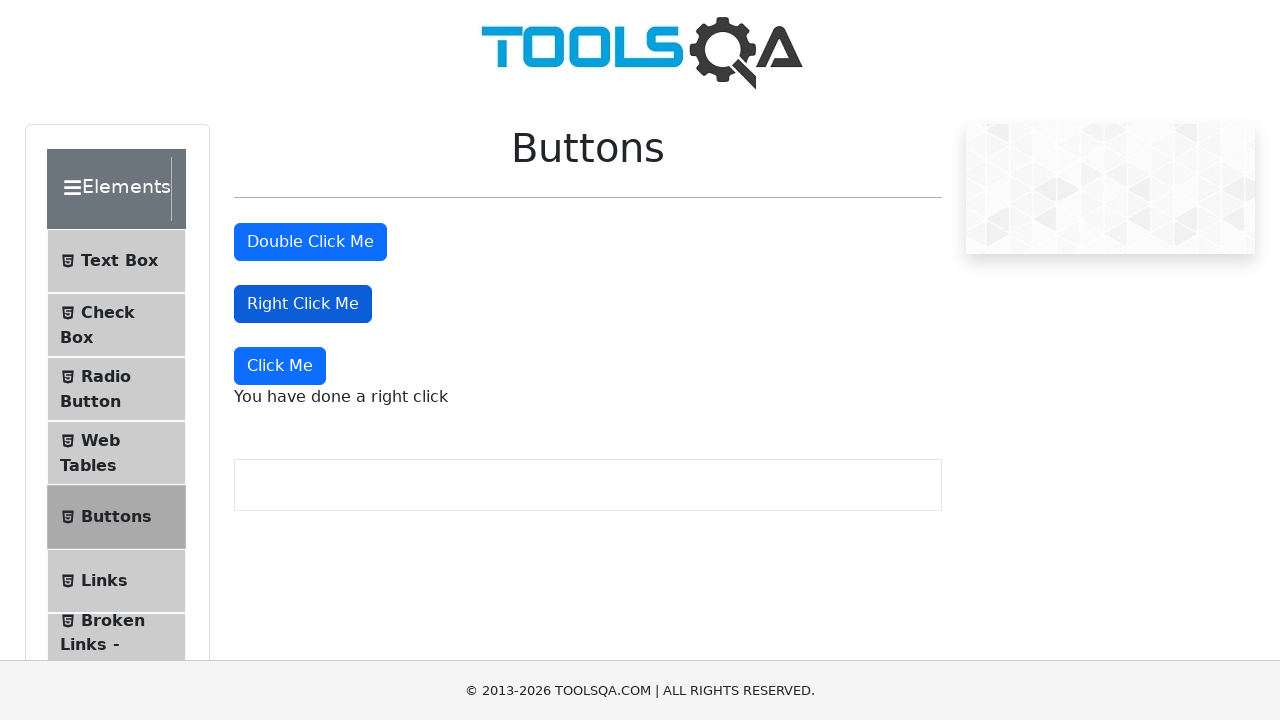

Right-click context message appeared
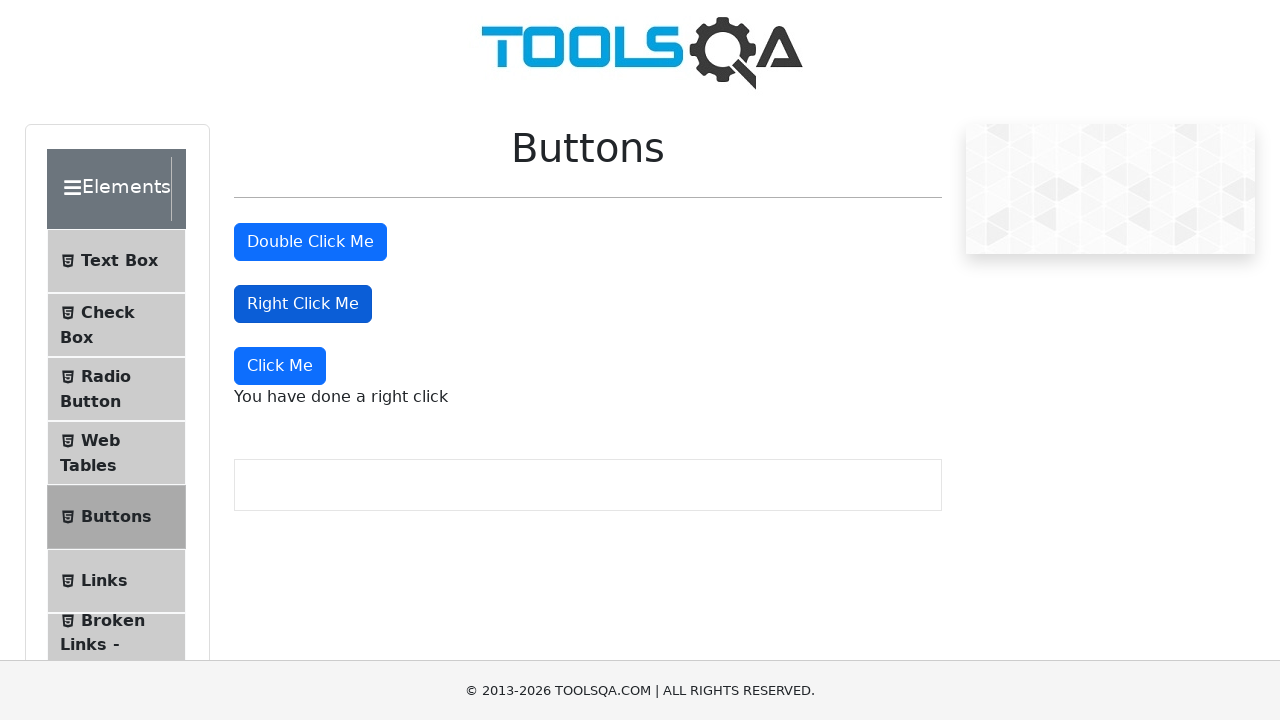

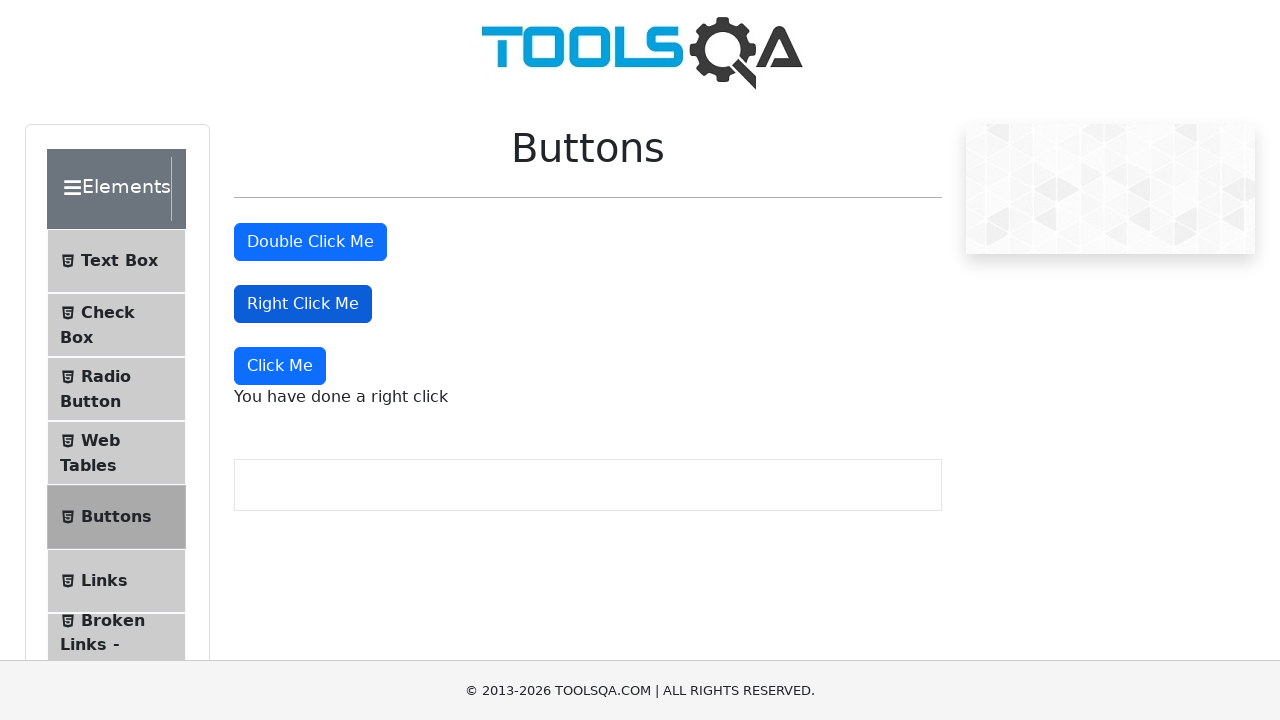